Tests Yopmail disposable email service by entering an email alias, clicking to check the inbox, and switching to the email iframe to verify content loads.

Starting URL: https://yopmail.com/en/

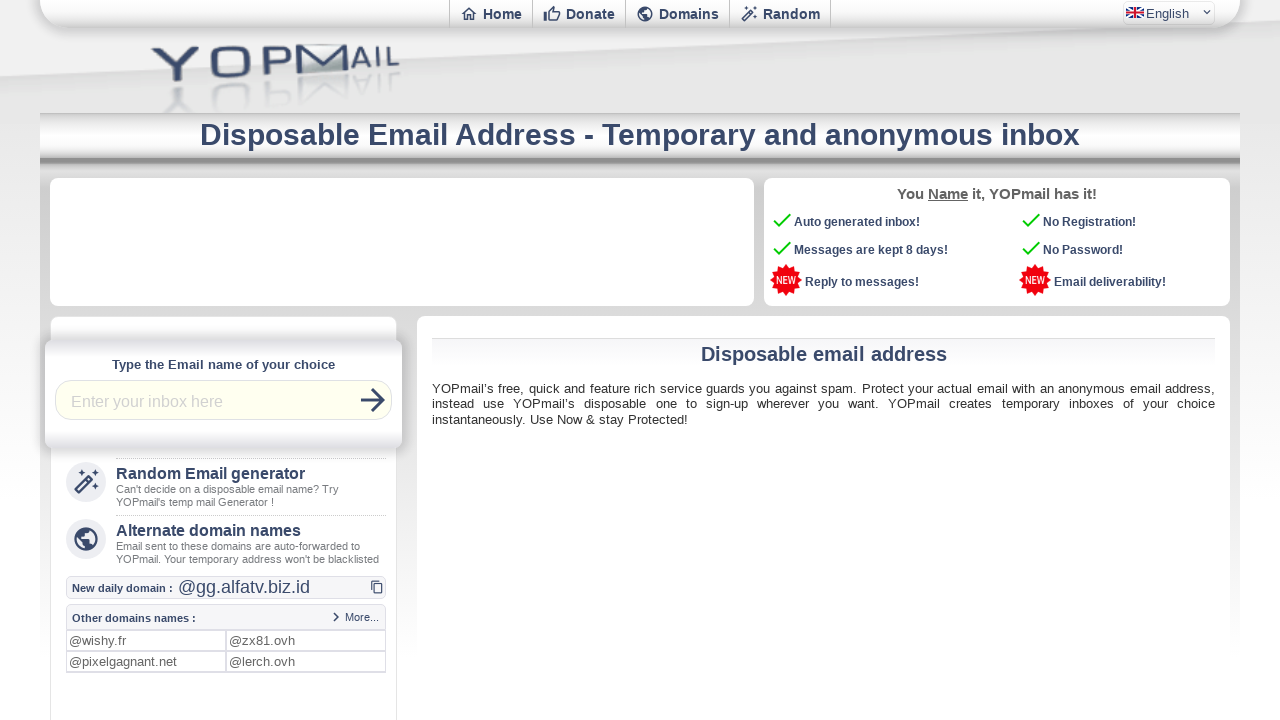

Filled email alias 'automationtest' in login field on input#login
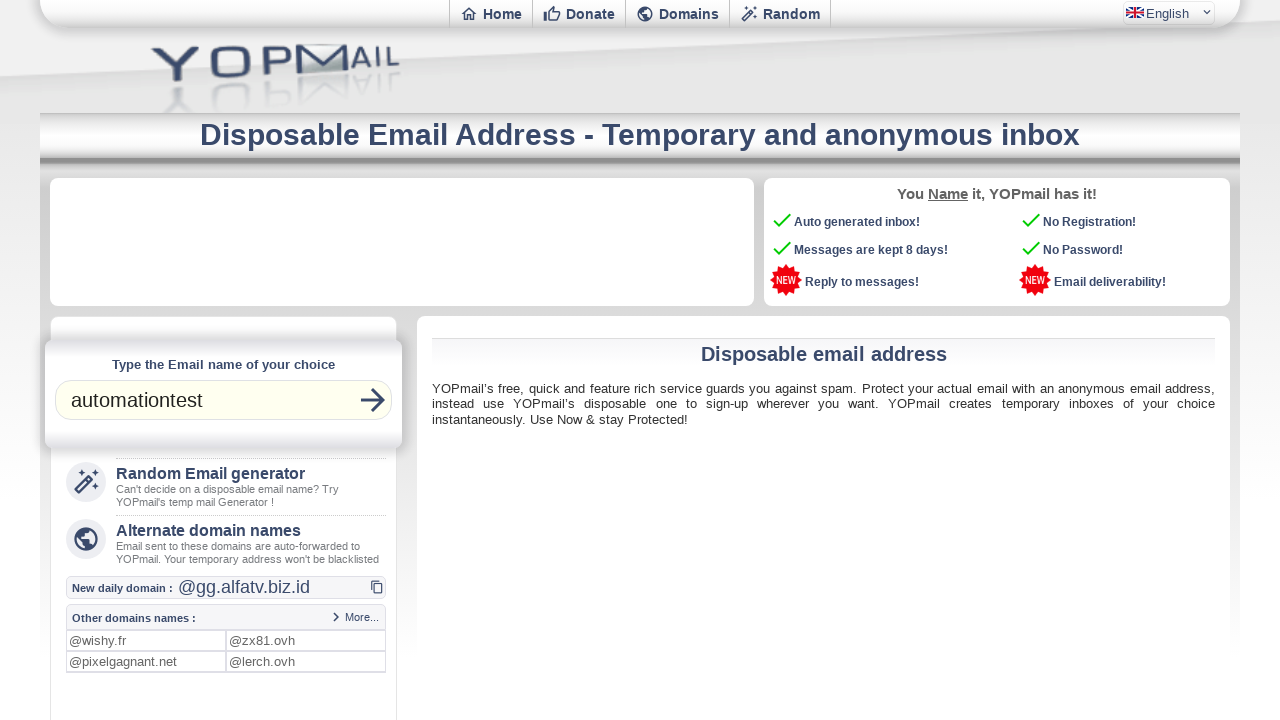

Clicked check inbox button at (373, 400) on i.material-icons-outlined.f36
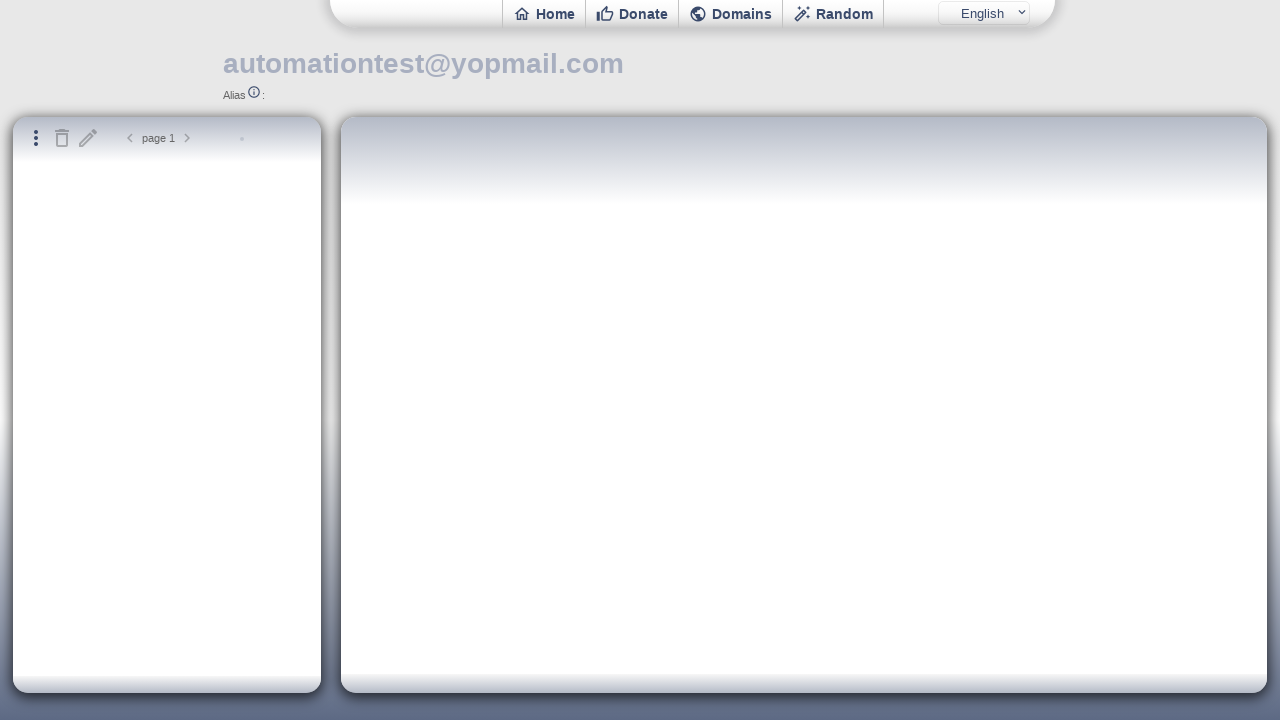

Mail iframe loaded
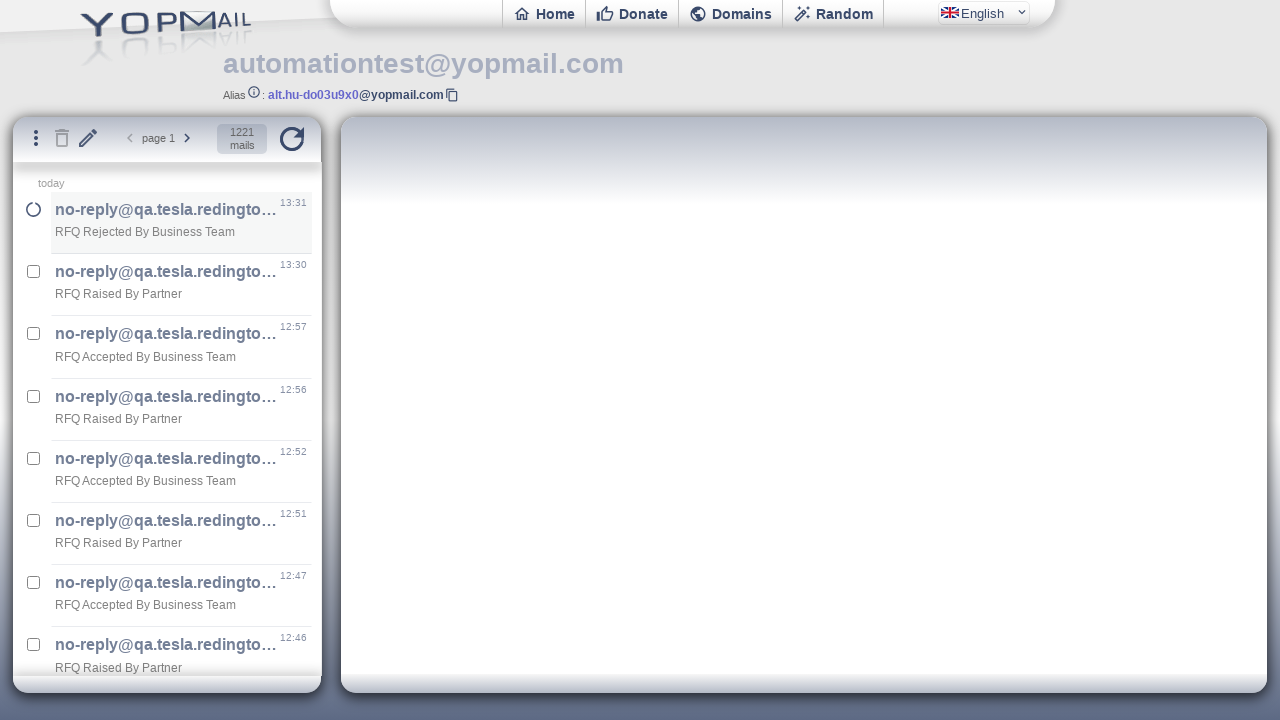

Switched to mail iframe
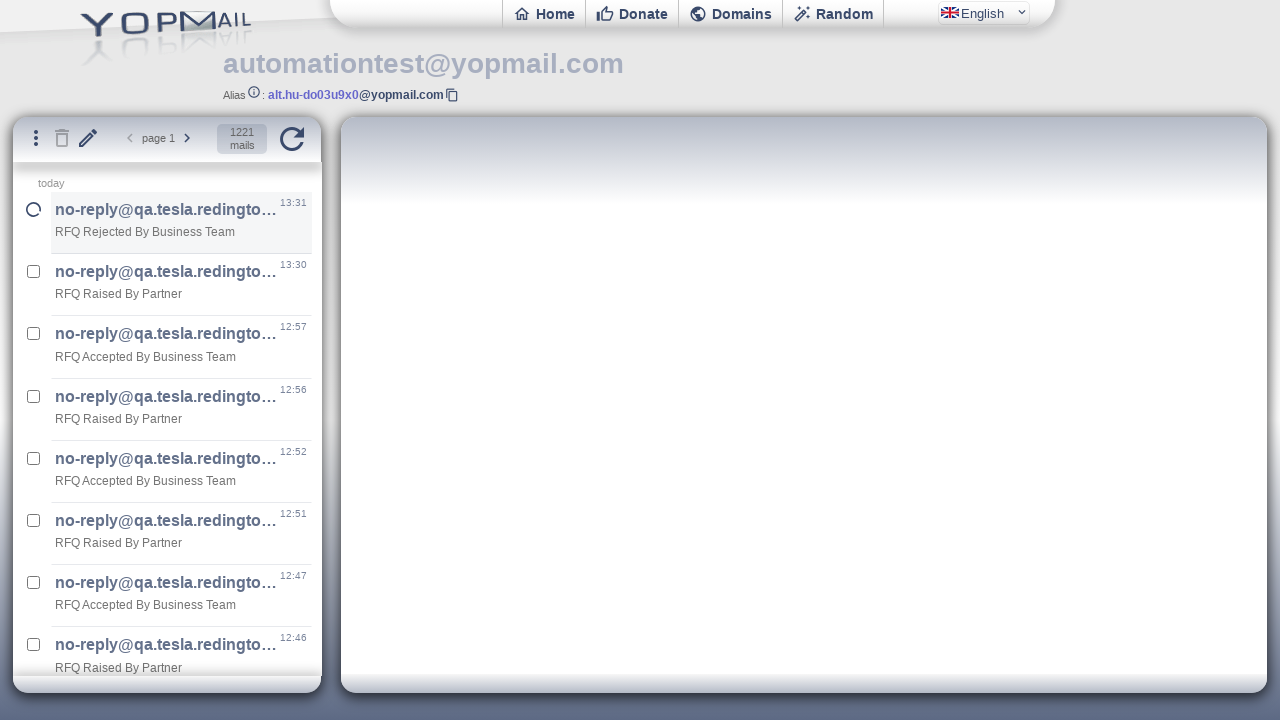

Email content body loaded in iframe
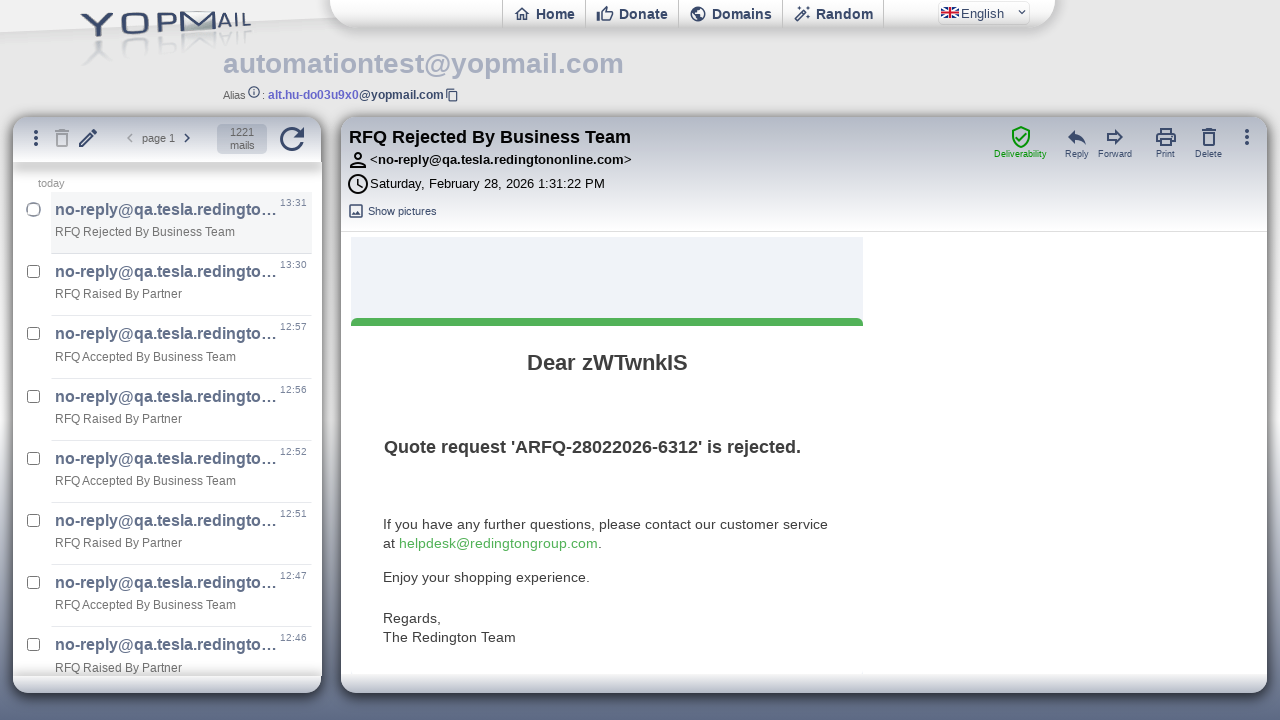

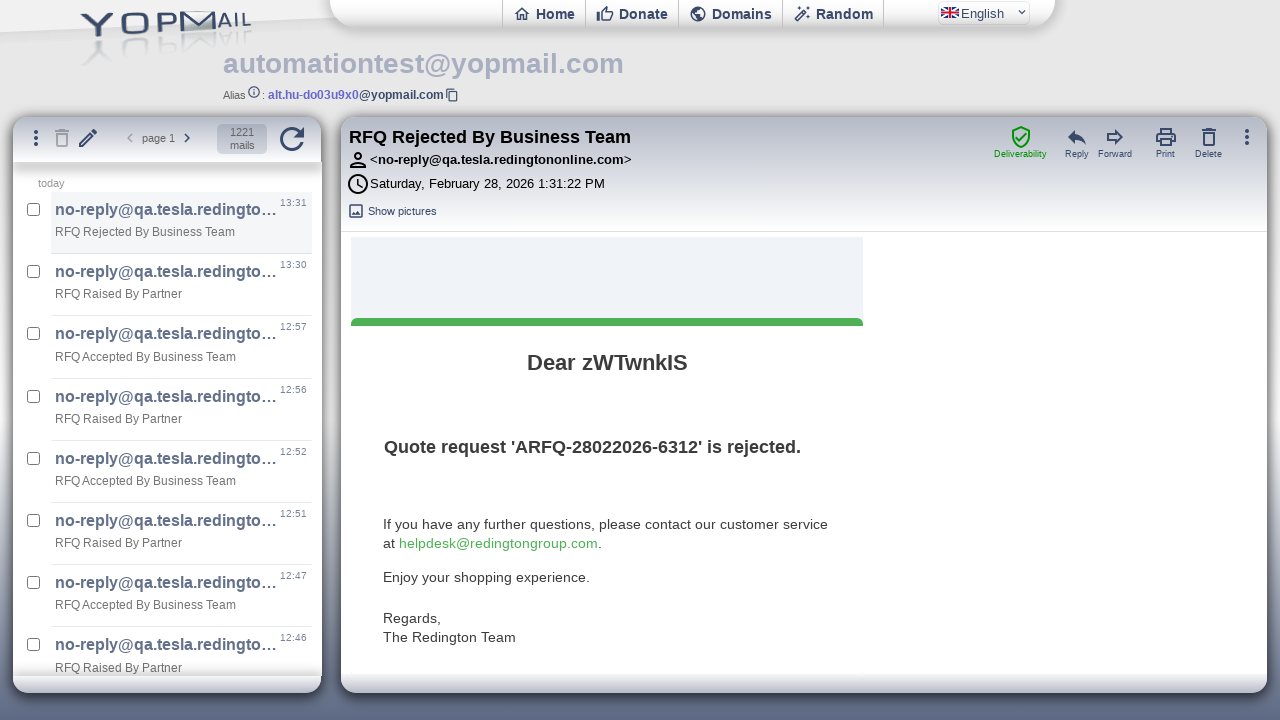